Navigates to Coderbyte homepage and verifies the page loads successfully by checking the current URL

Starting URL: https://coderbyte.com

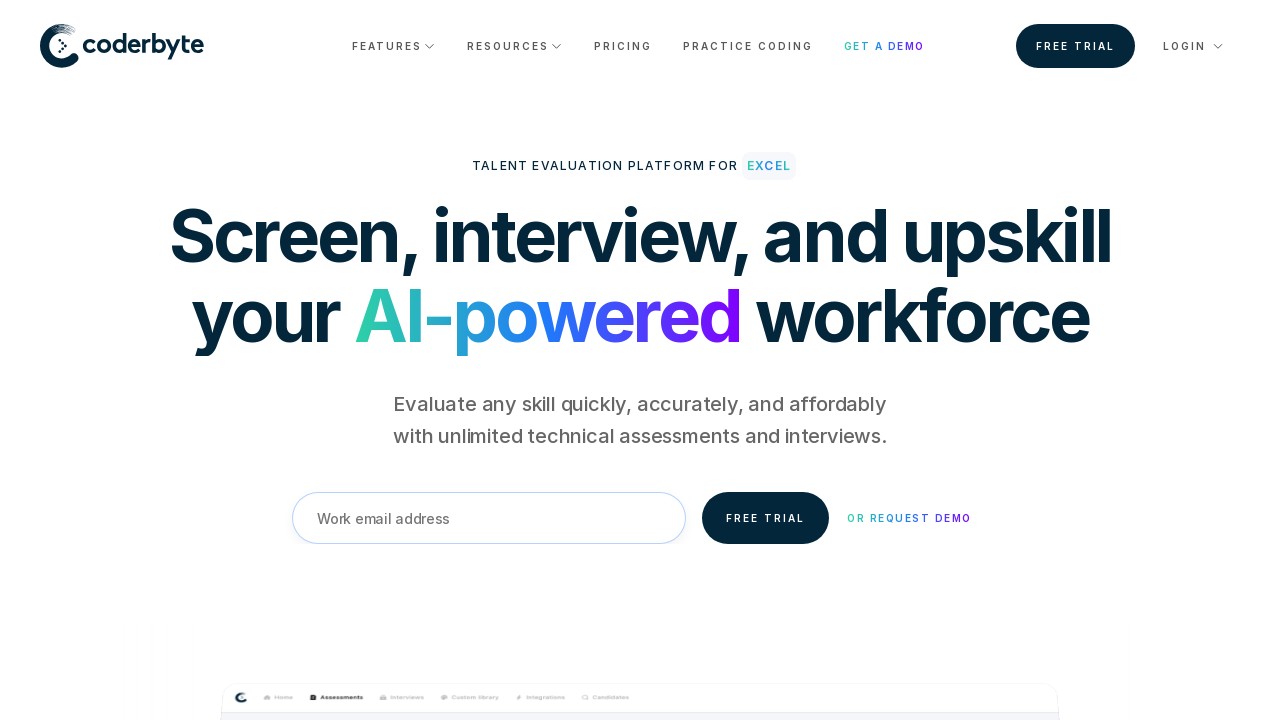

Waited for page to reach domcontentloaded state
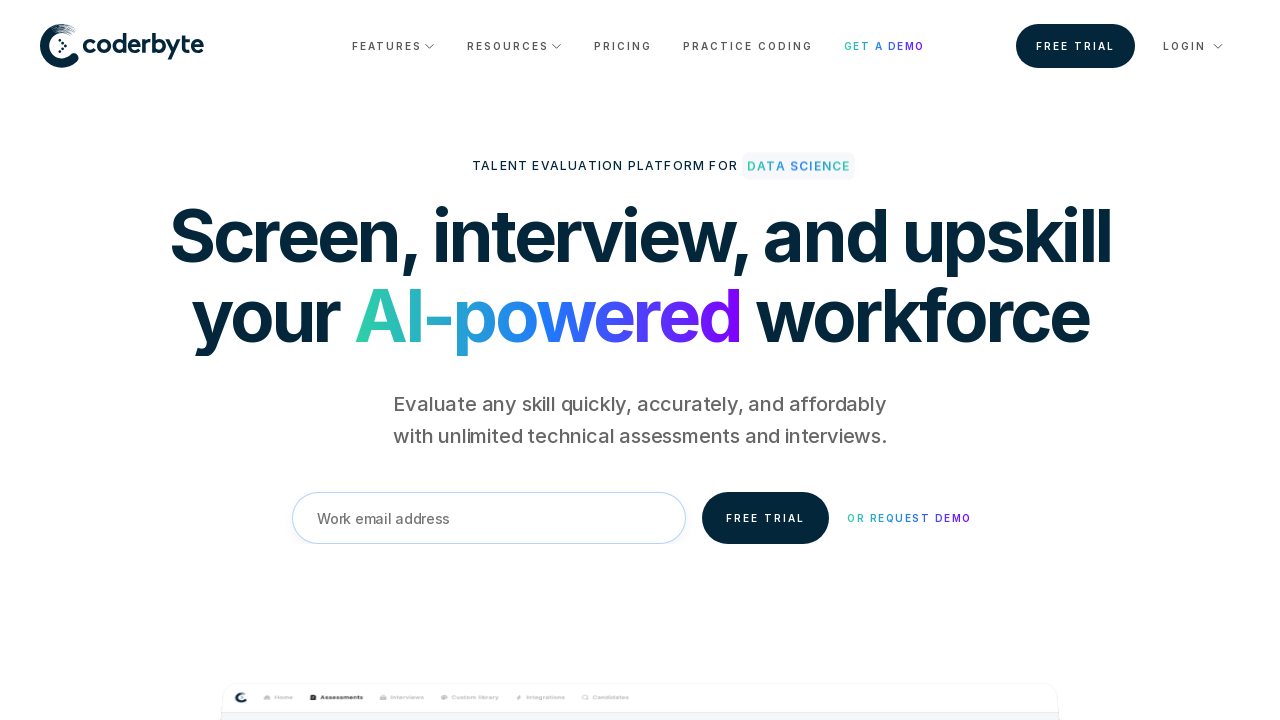

Verified that current URL contains 'coderbyte.com'
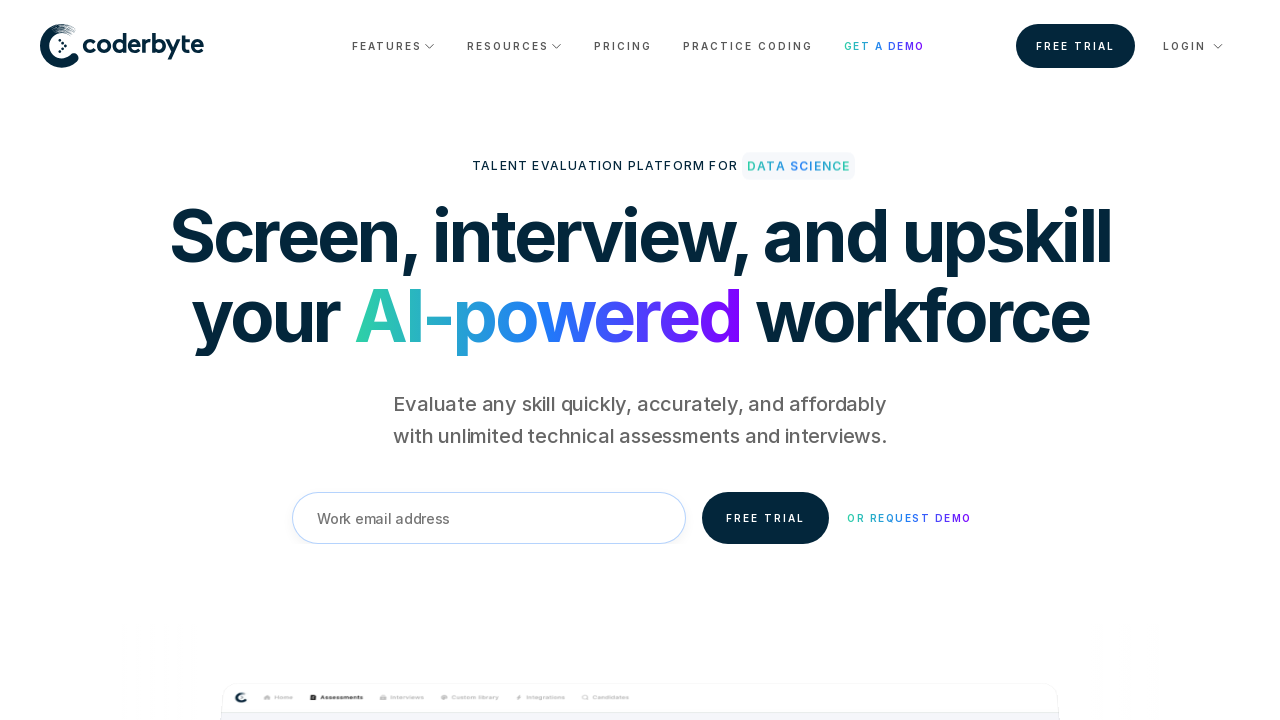

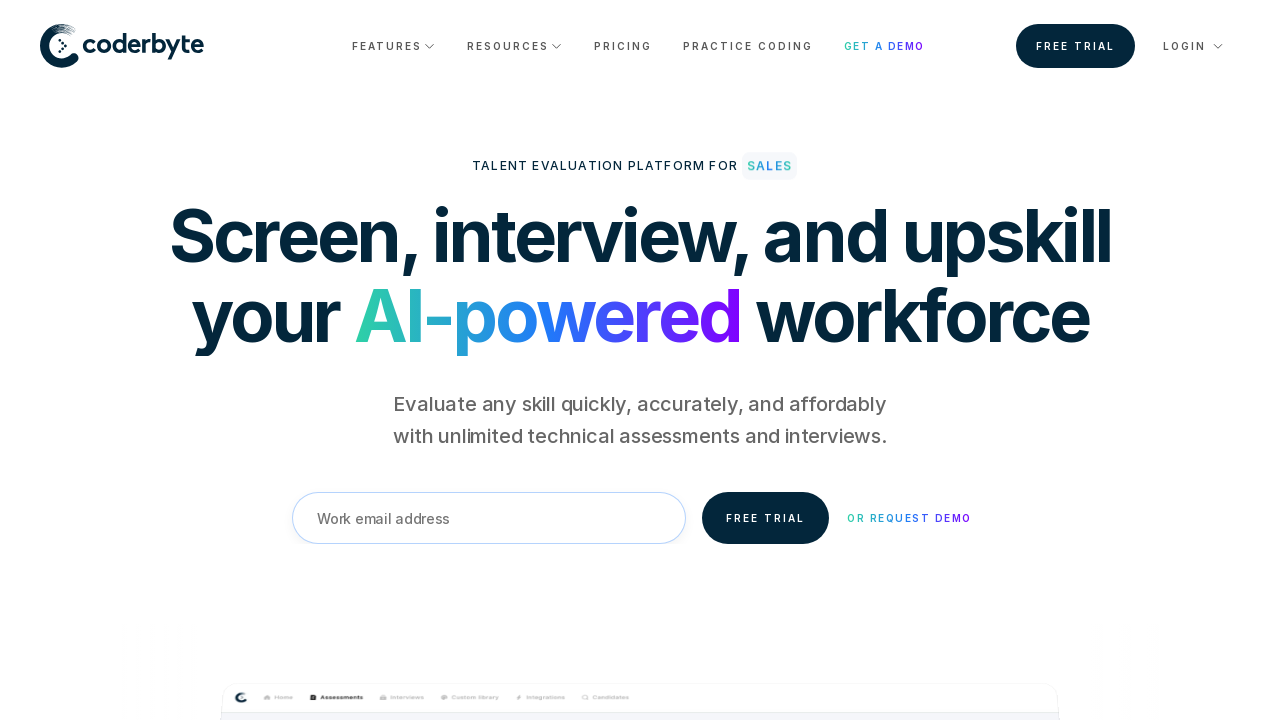